Tests drag and drop functionality by switching to an iframe and dragging an element onto a droppable target on the jQuery UI demo page.

Starting URL: https://jqueryui.com/droppable/

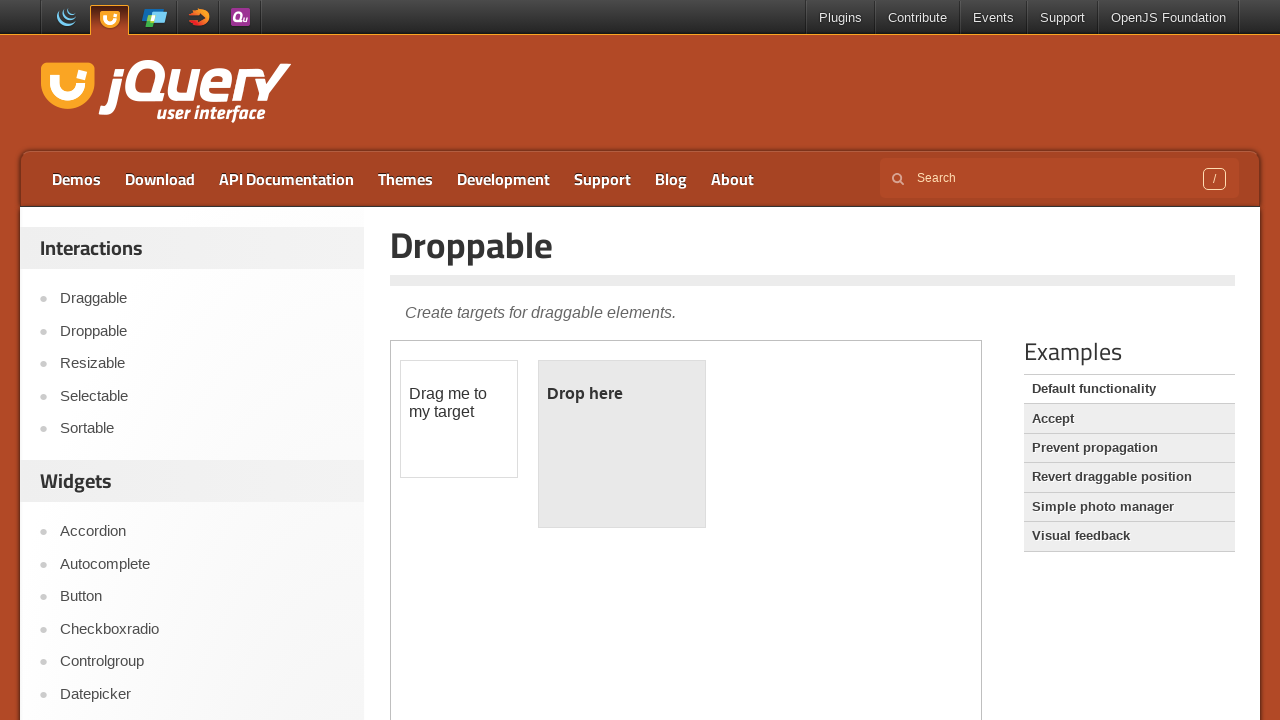

Located the demo iframe containing drag and drop elements
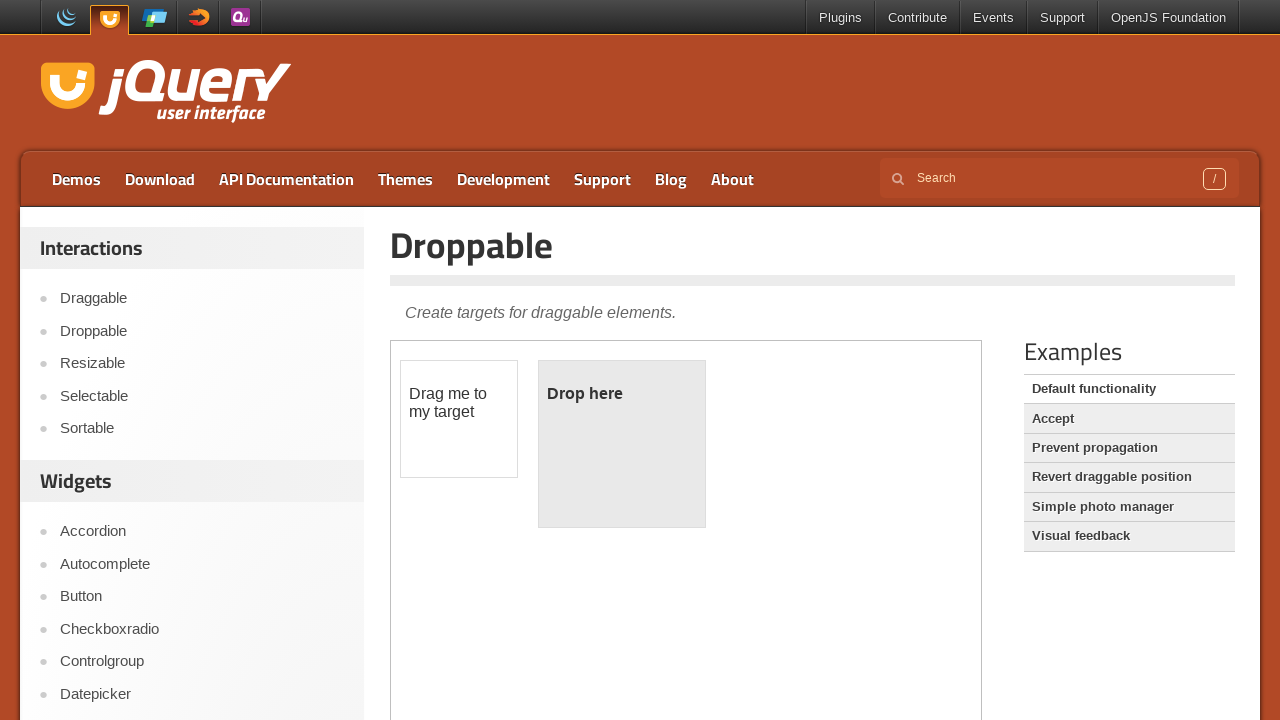

Located the draggable element within the iframe
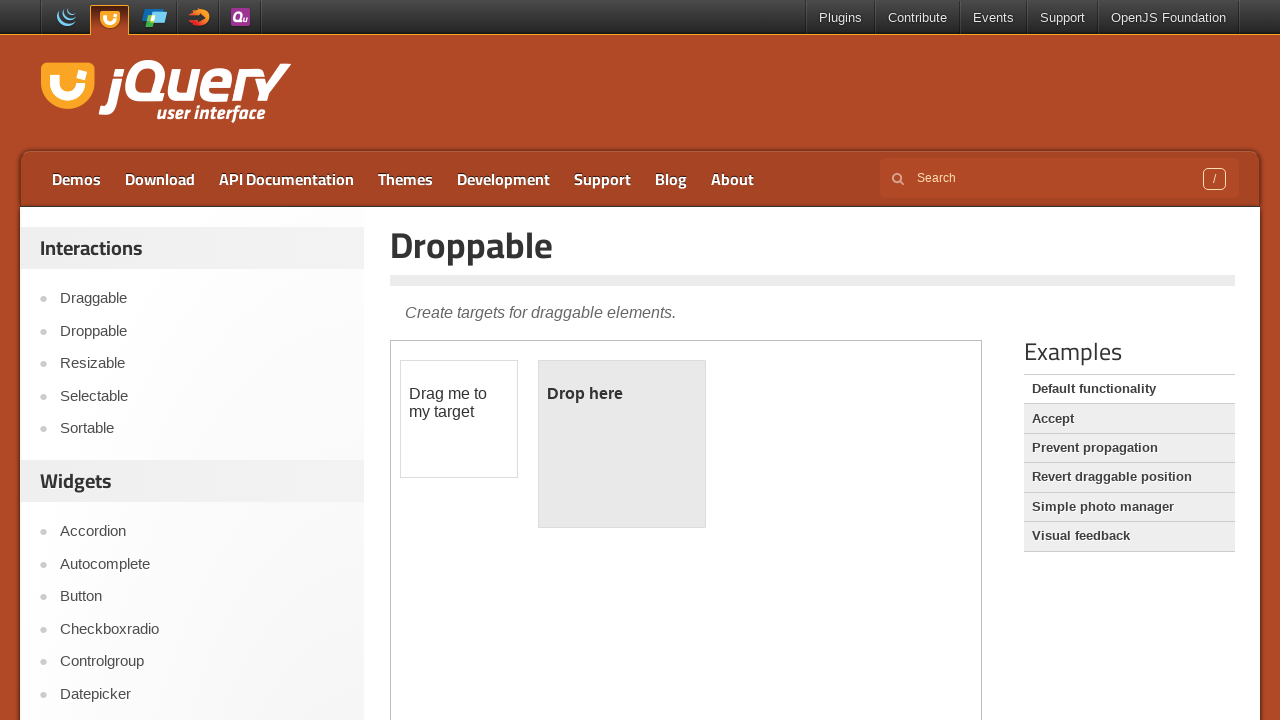

Located the droppable target element within the iframe
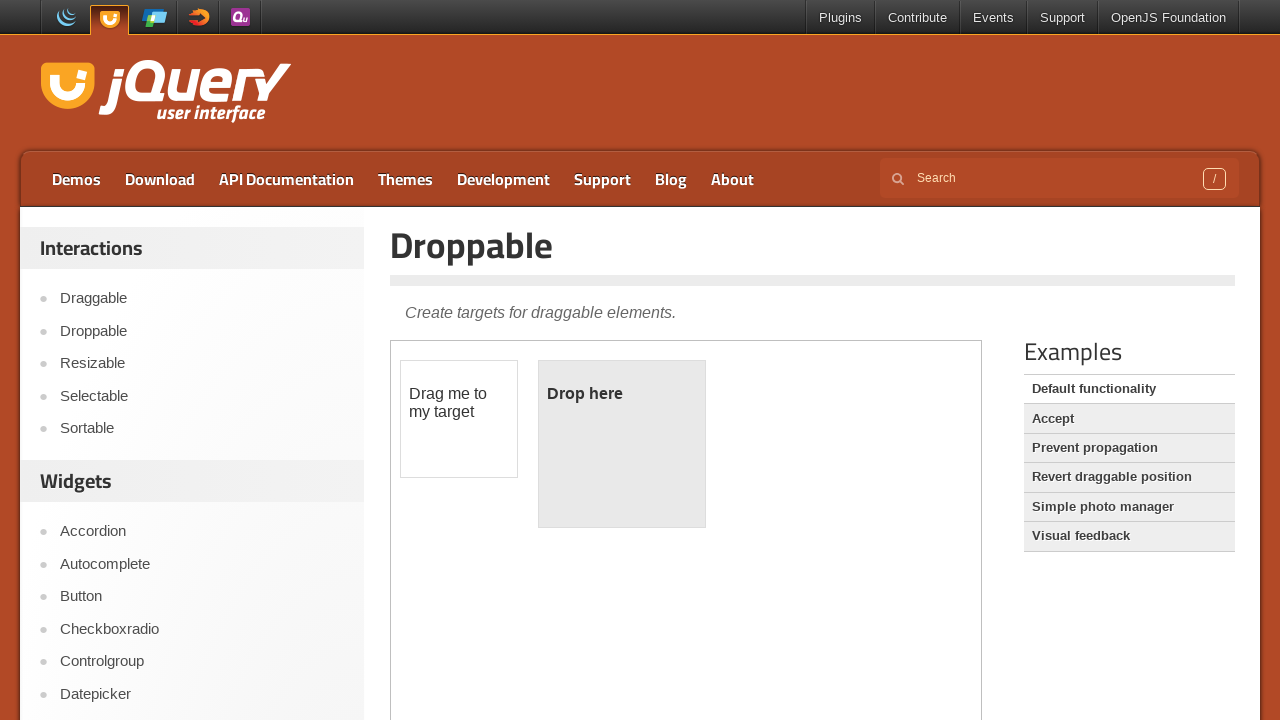

Dragged the draggable element onto the droppable target at (622, 444)
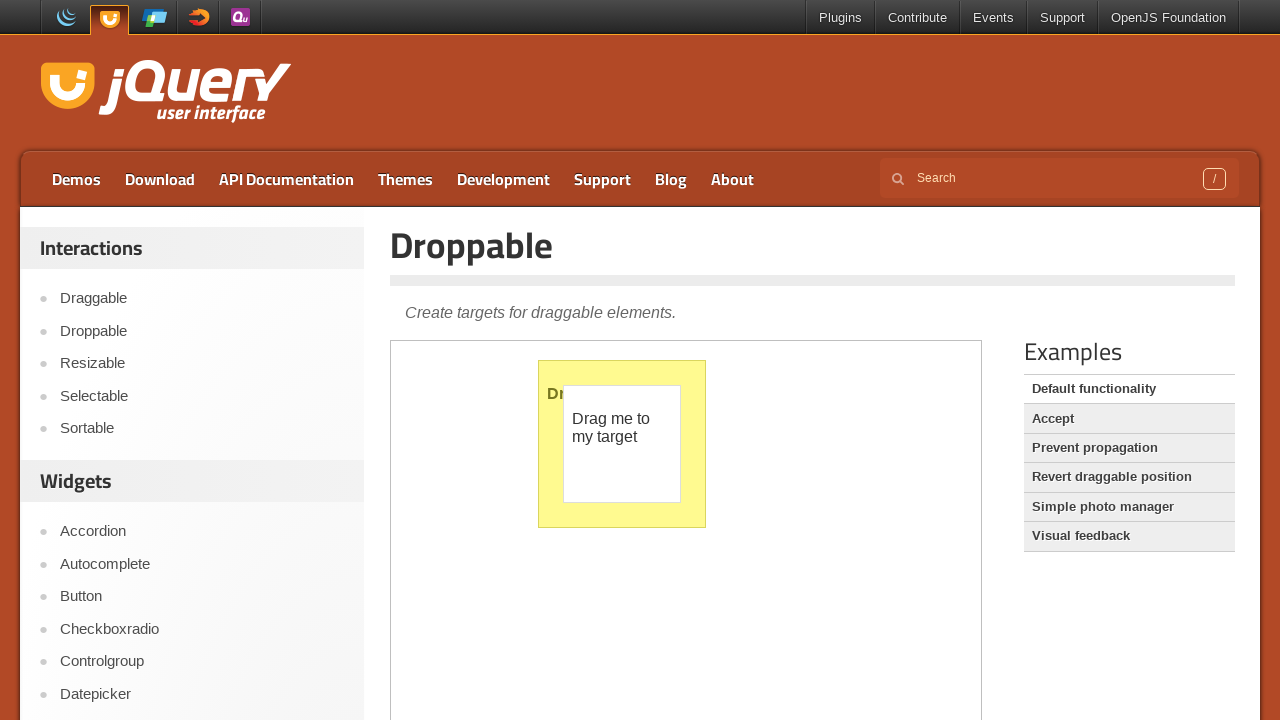

Verified that the droppable element was highlighted after successful drop
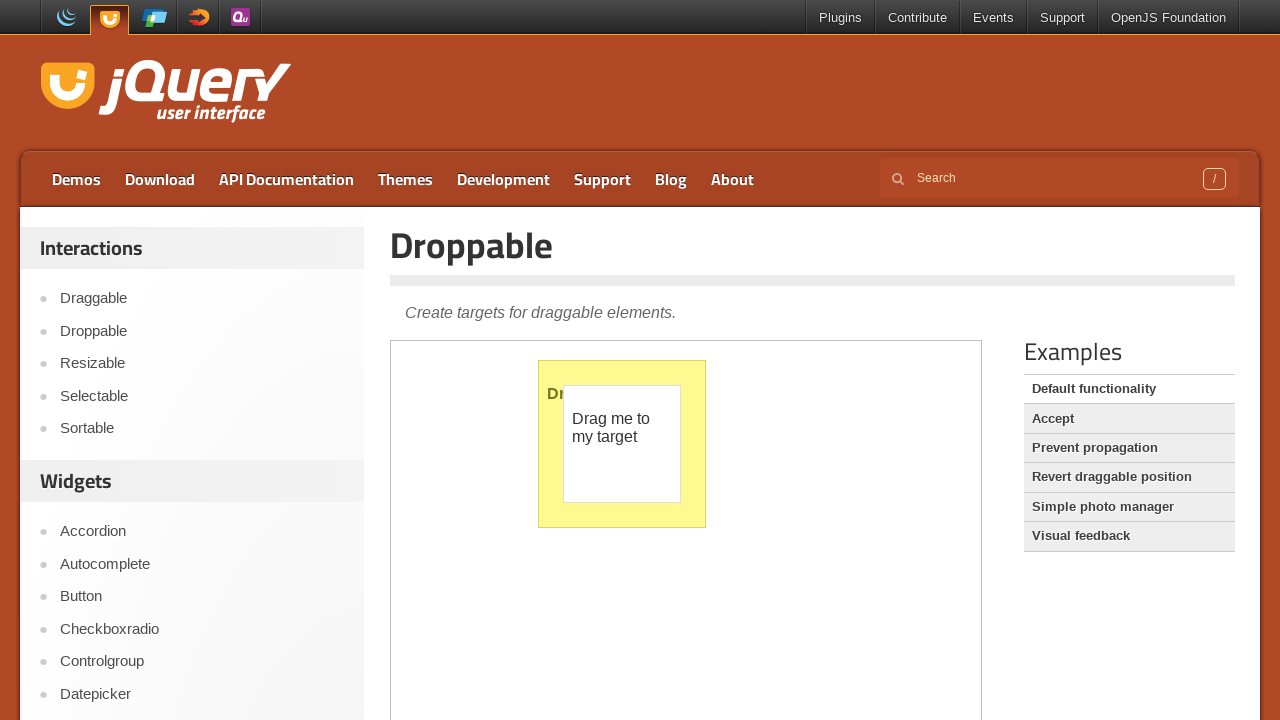

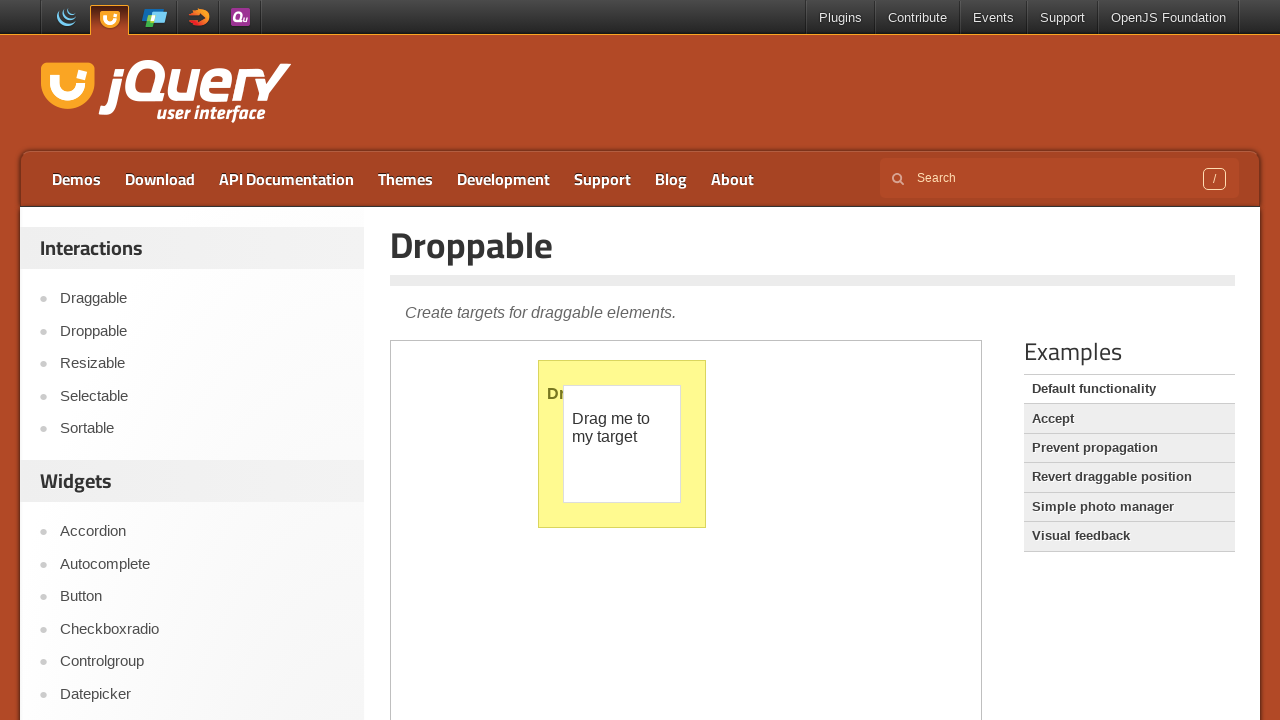